Verifies the page title contains expected text and navigates to Sample Forms page by clicking a link

Starting URL: https://www.mycontactform.com

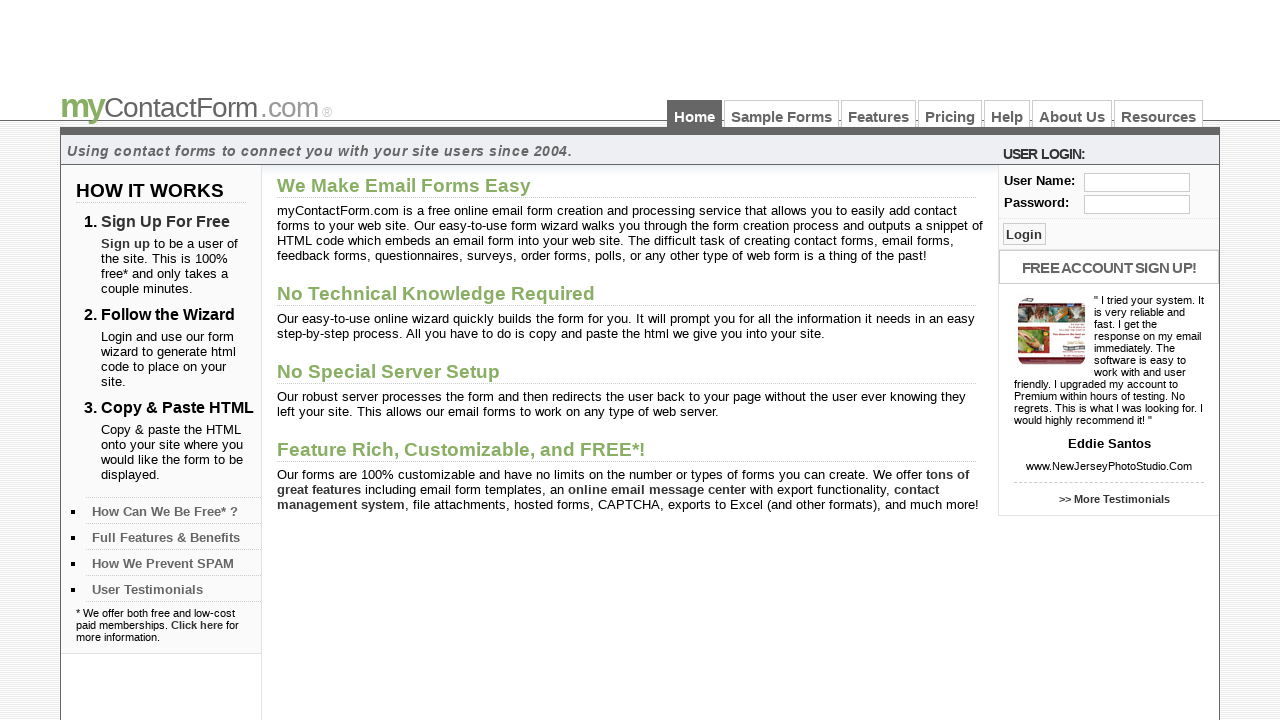

Retrieved page title
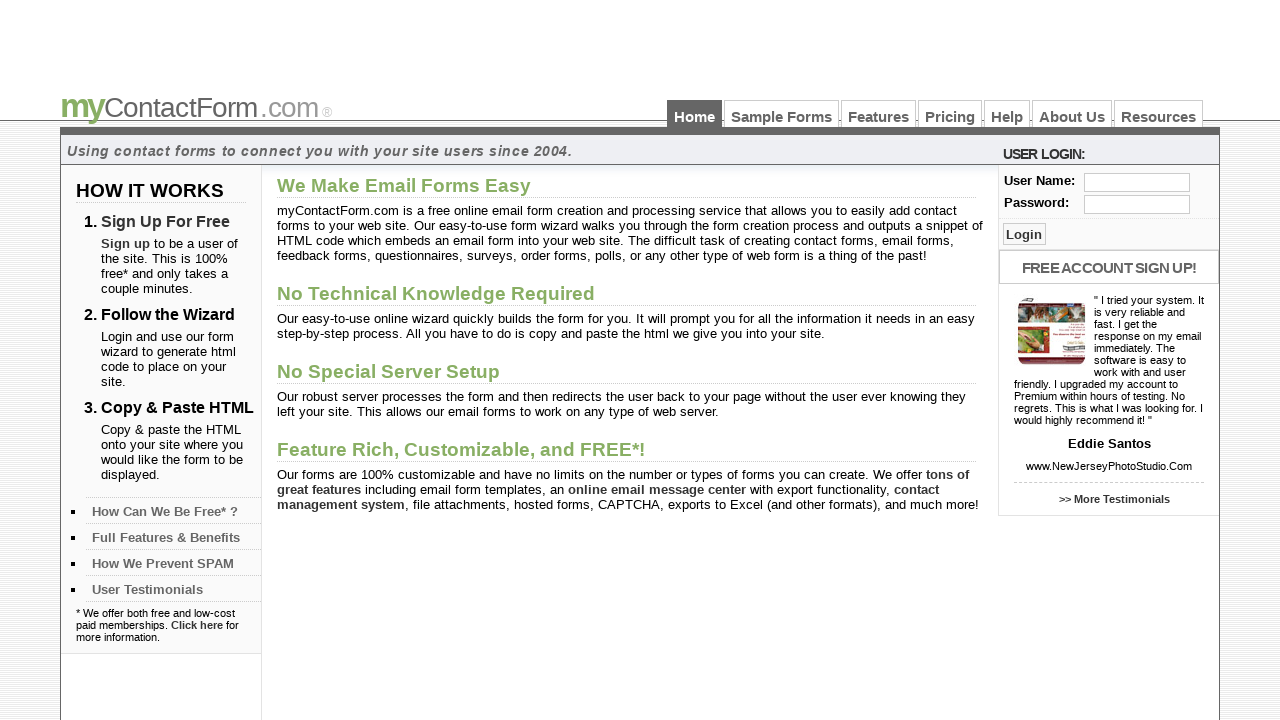

Verified page title contains 'Contact and Email Forms'
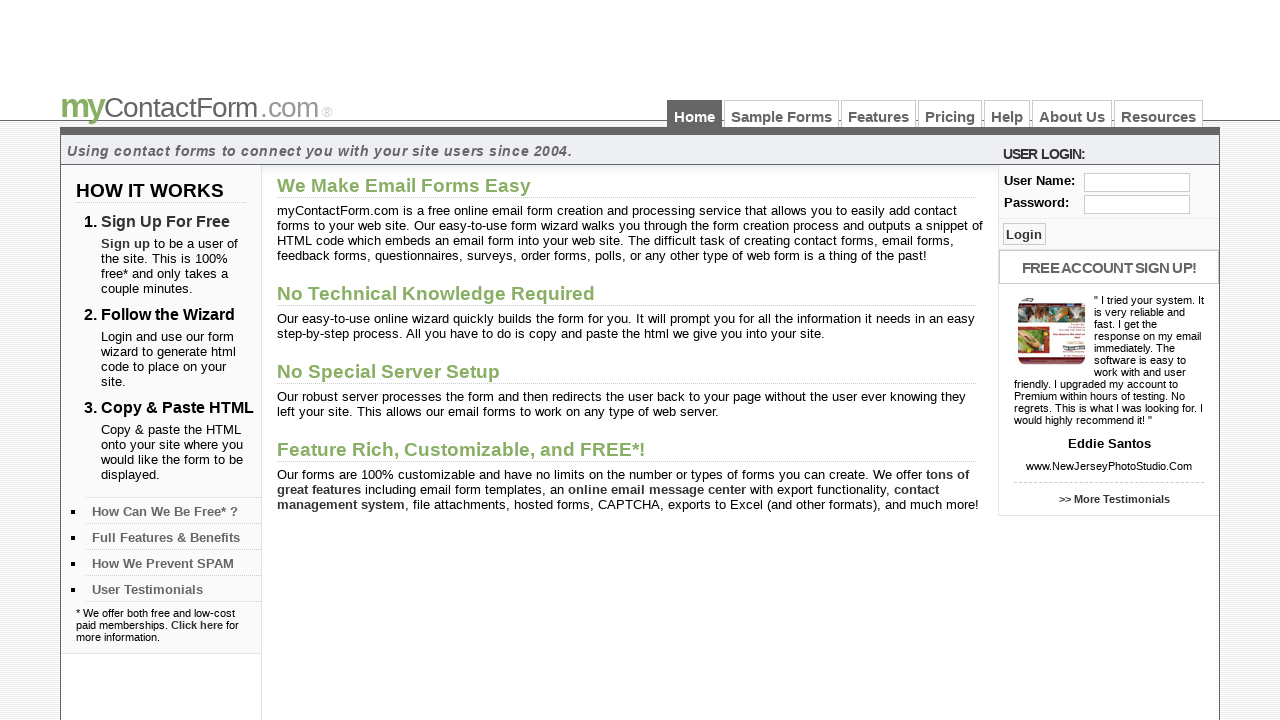

Retrieved current URL: https://www.mycontactform.com/
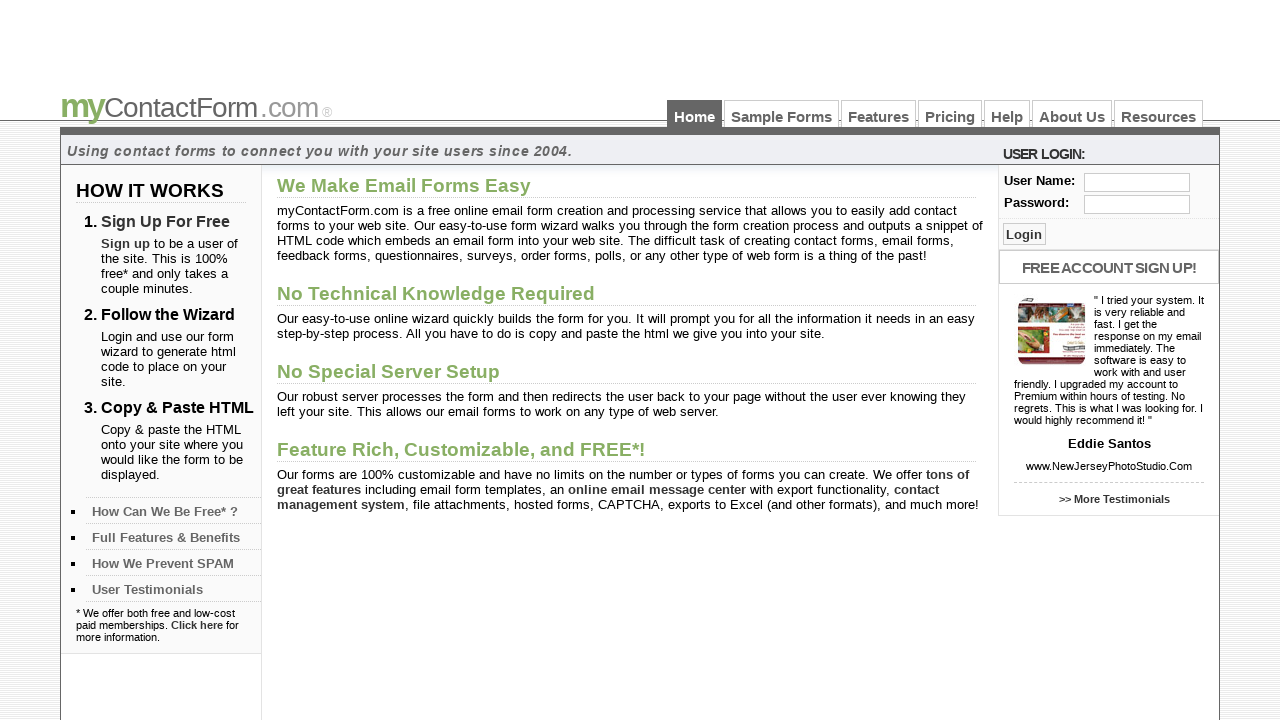

Clicked on Sample Forms link at (782, 114) on a:has-text('Sample Forms')
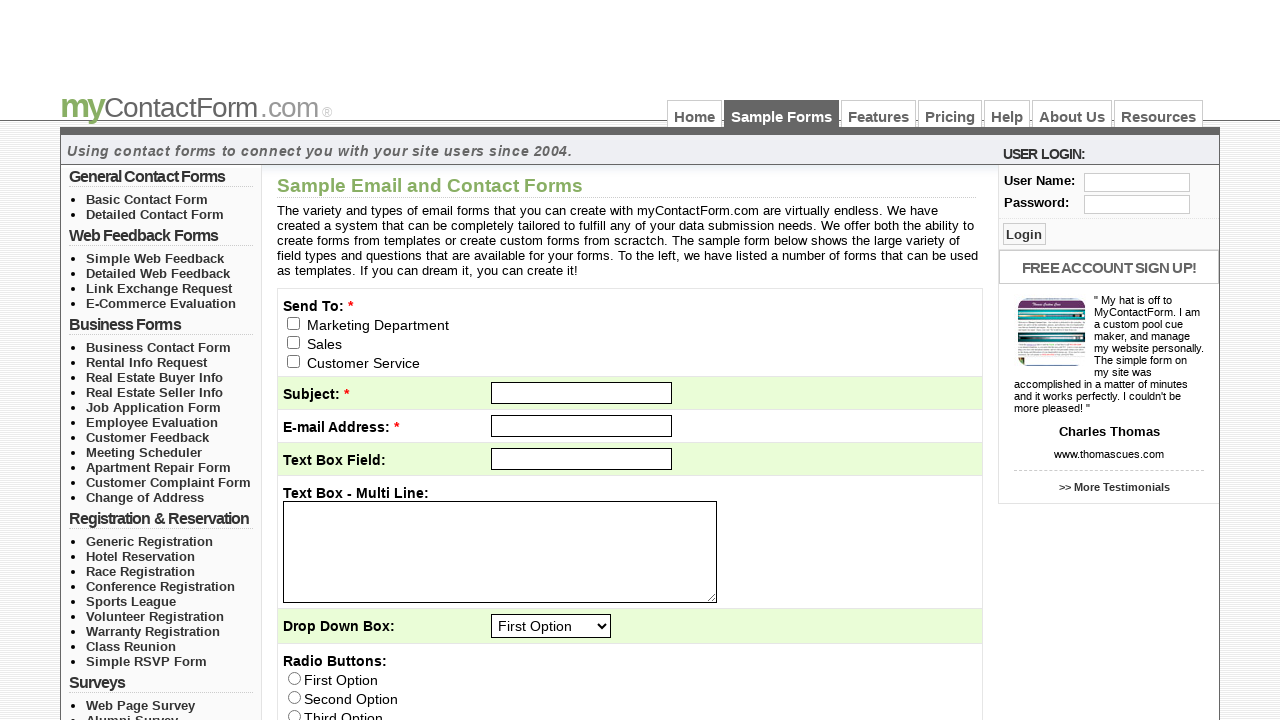

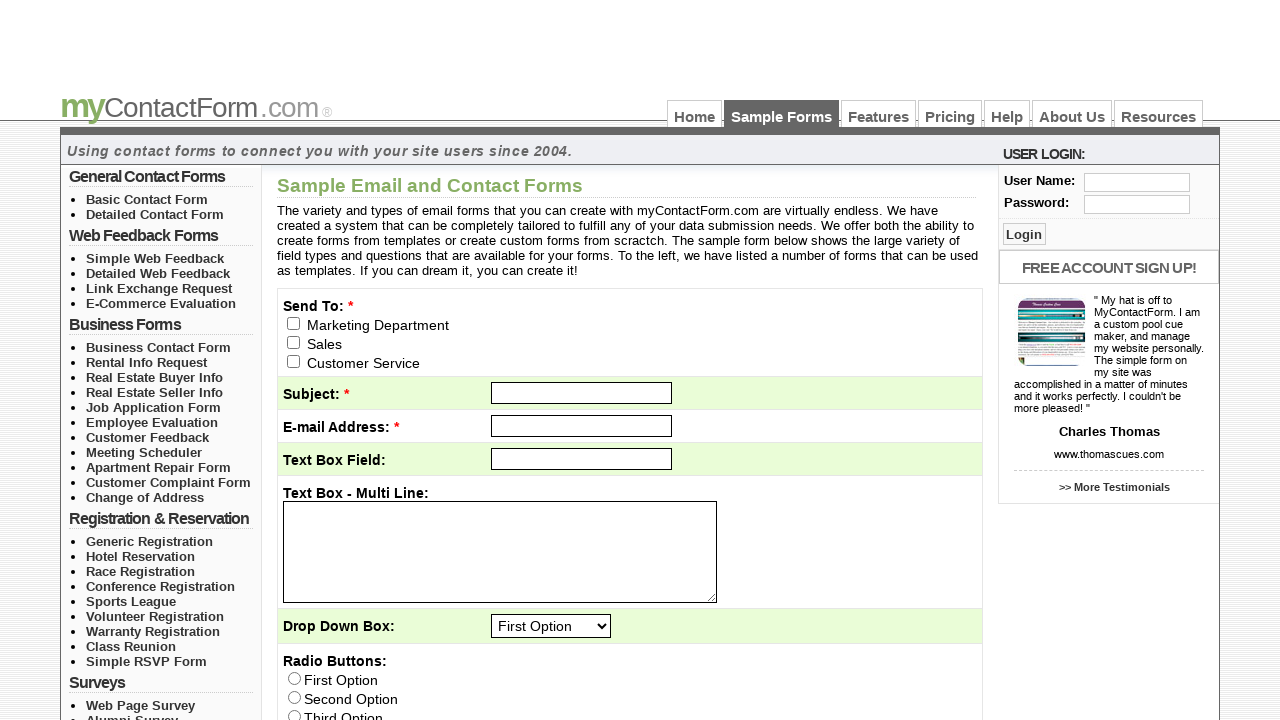